Tests a registration form by filling in first name, last name, and email fields, then submitting and verifying the success message

Starting URL: http://suninjuly.github.io/registration1.html

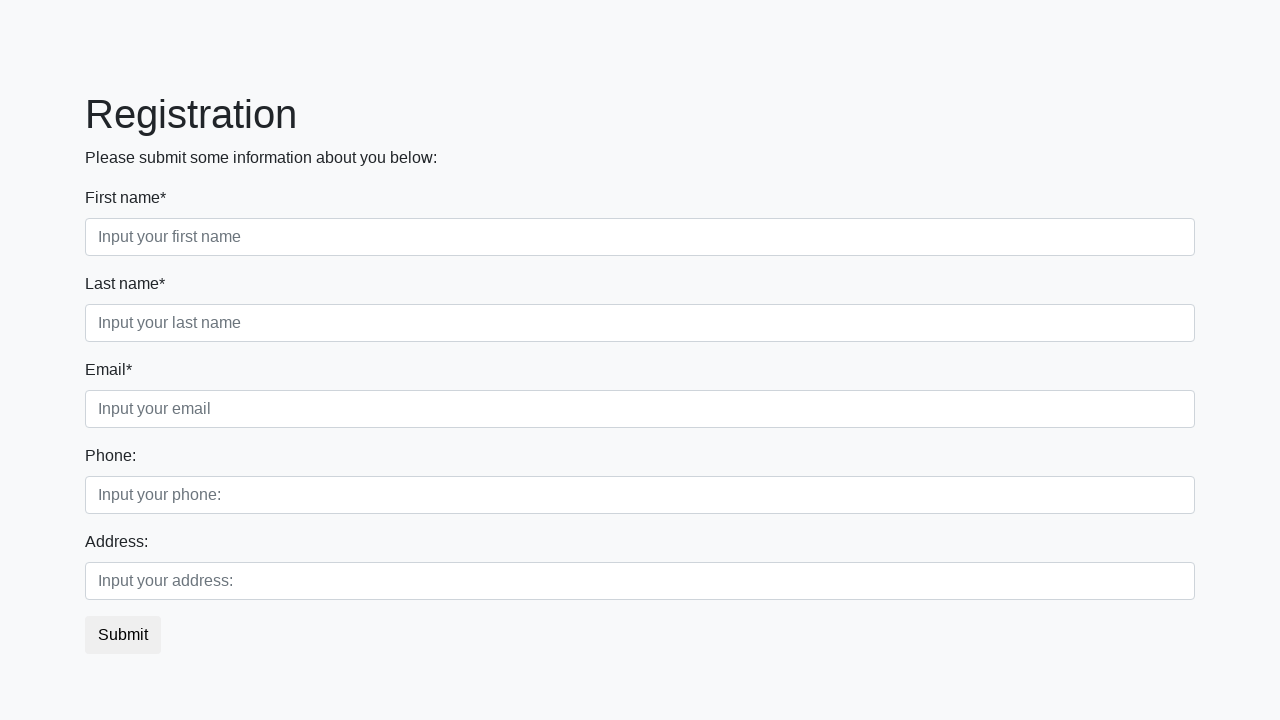

Filled in first name field with 'Ivan' on [placeholder='Input your first name']
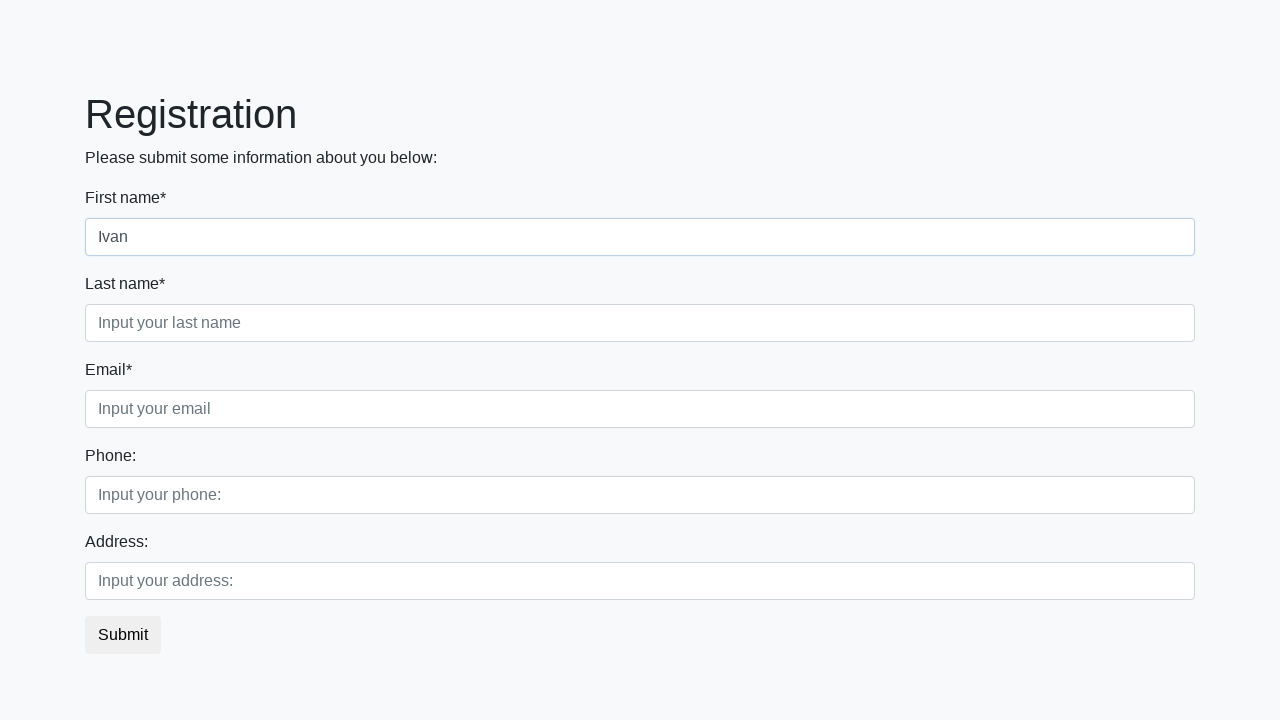

Filled in last name field with 'Petrov' on [placeholder='Input your last name']
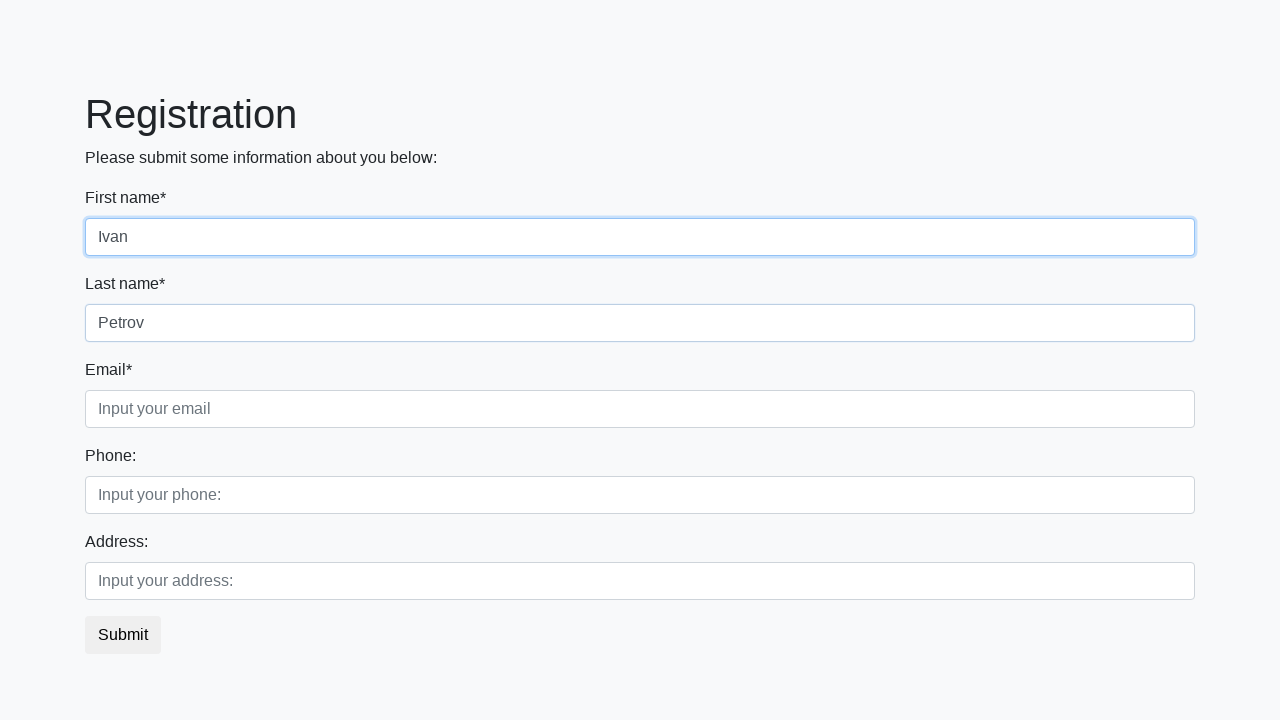

Filled in email field with 'test@test.com' on [placeholder='Input your email']
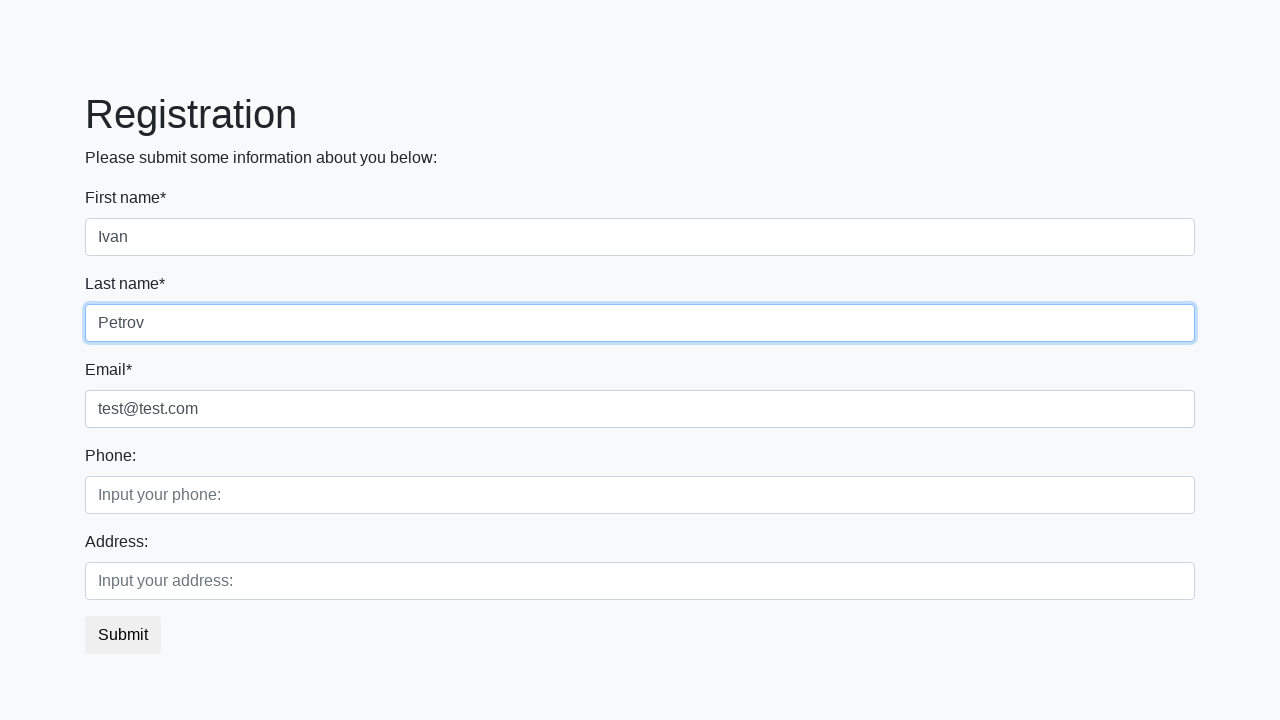

Clicked submit button to register at (123, 635) on button.btn.btn-default
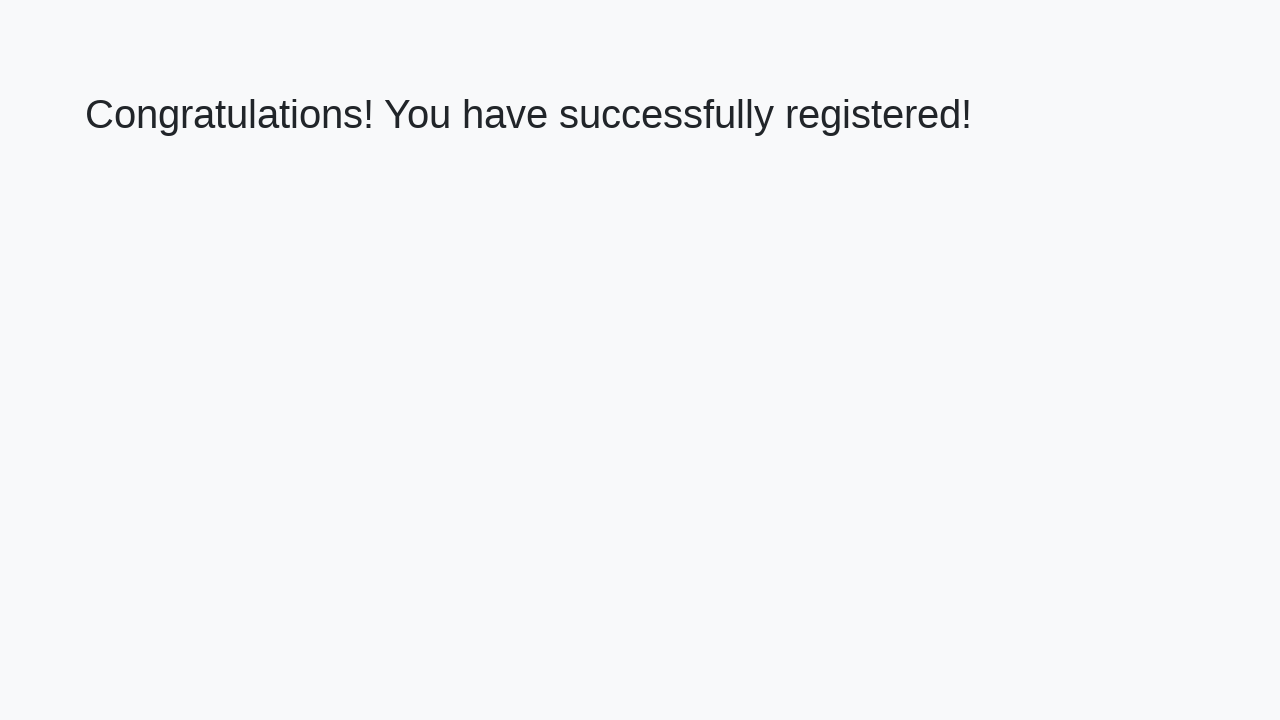

Success message appeared - registration completed
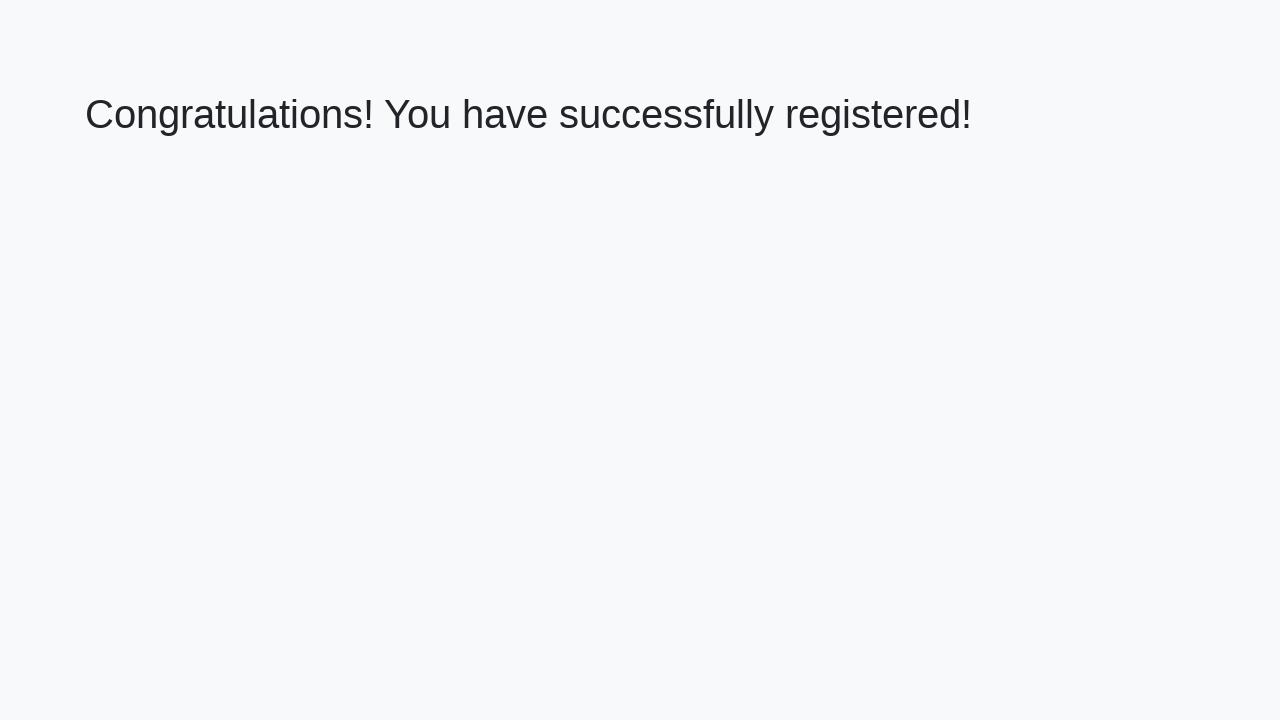

Retrieved success message text
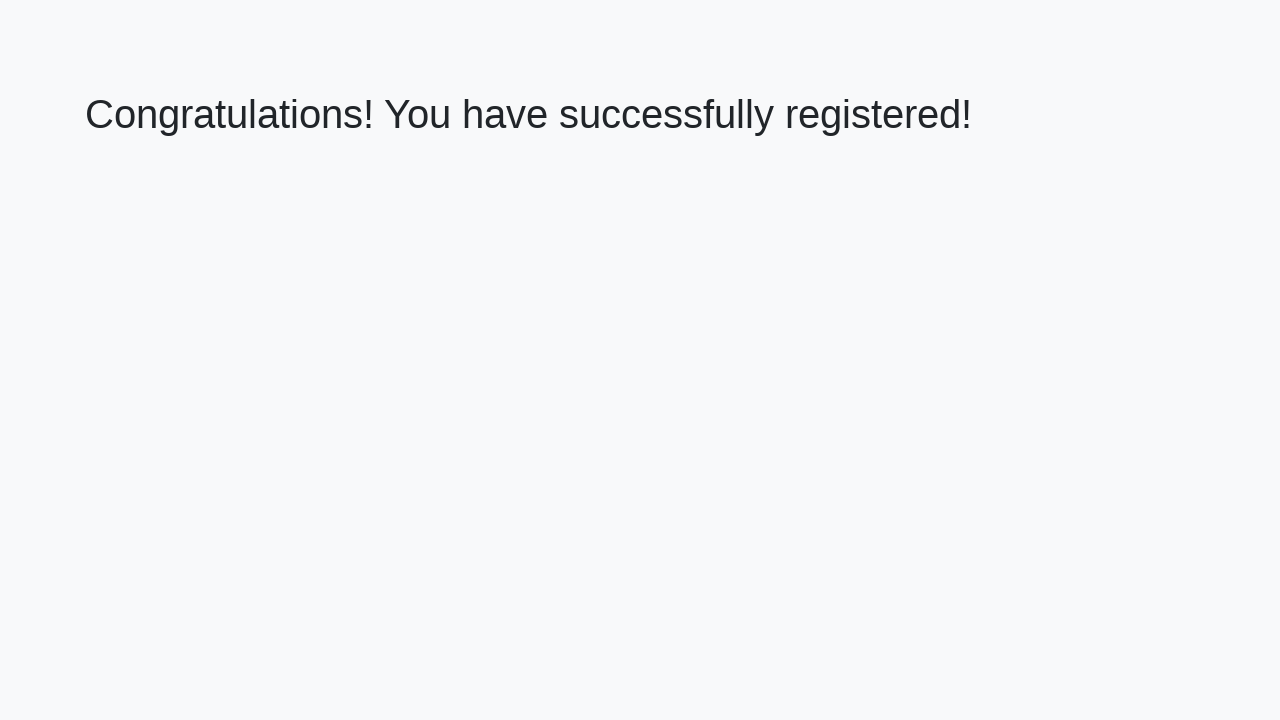

Verified success message matches expected text
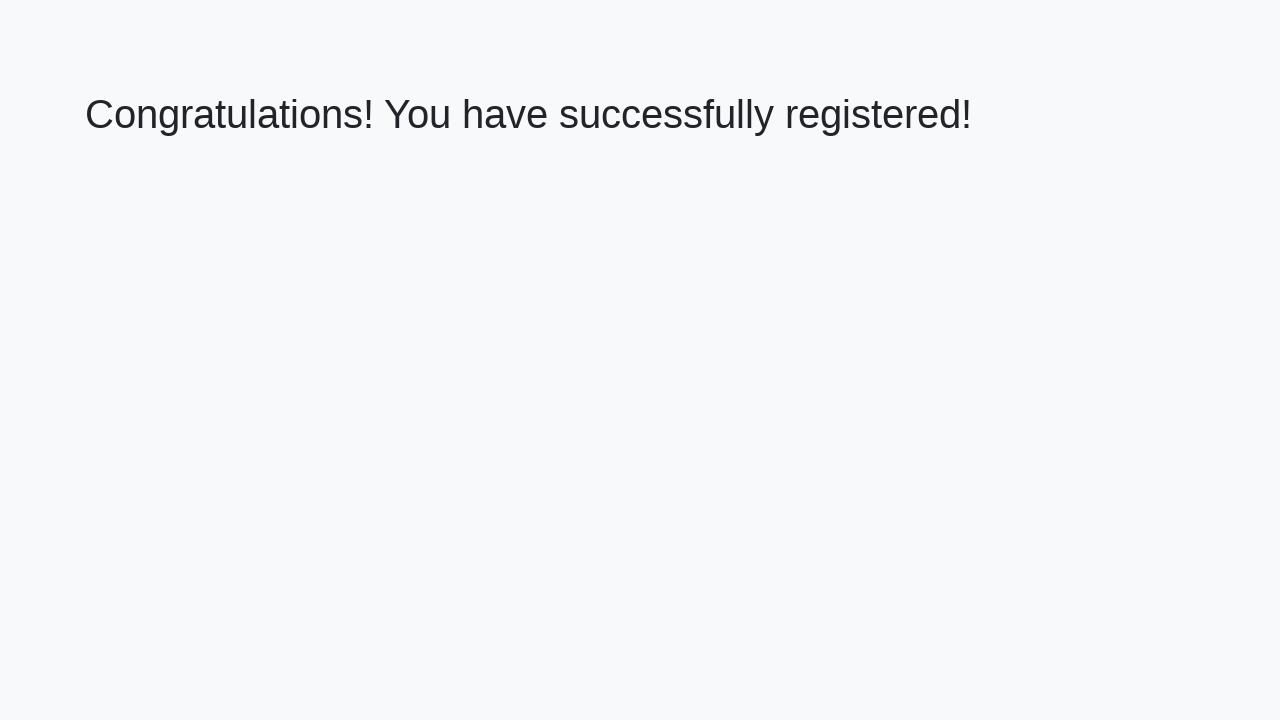

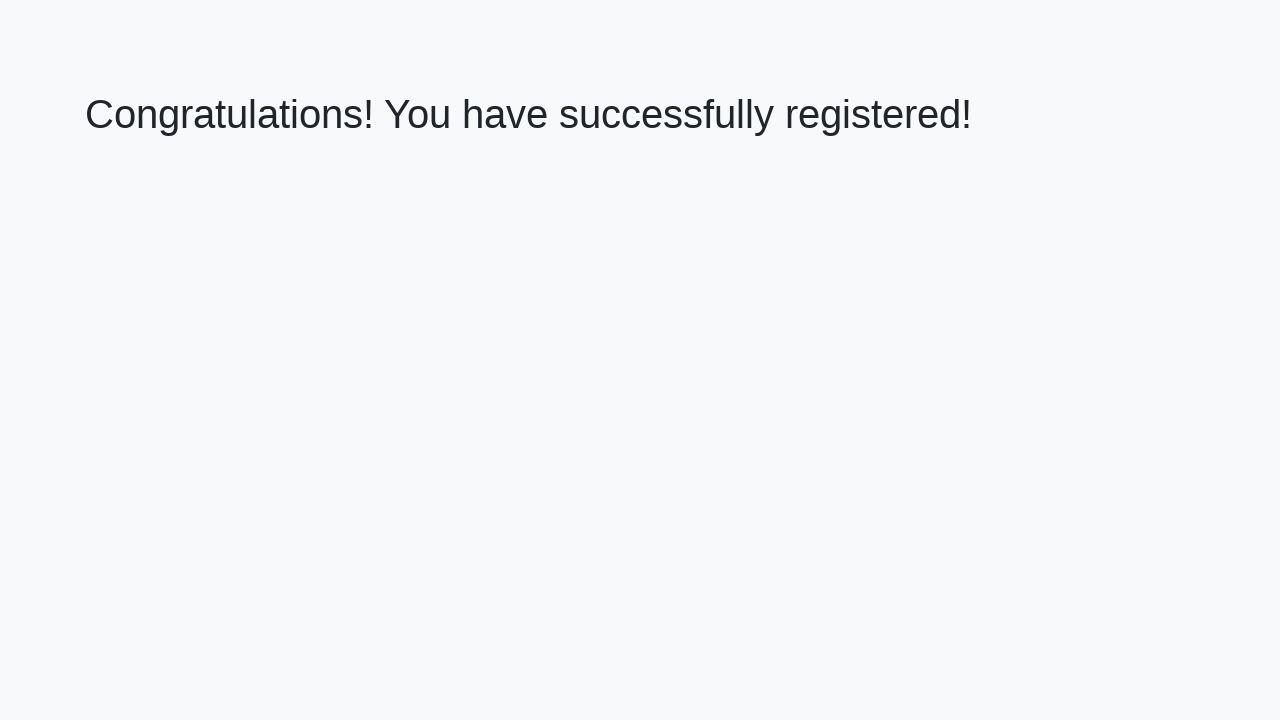